Tests an e-commerce flow by searching for and adding vegetables (Carrot and Tomato) to cart, then proceeding through checkout process

Starting URL: https://rahulshettyacademy.com/seleniumPractise/#/

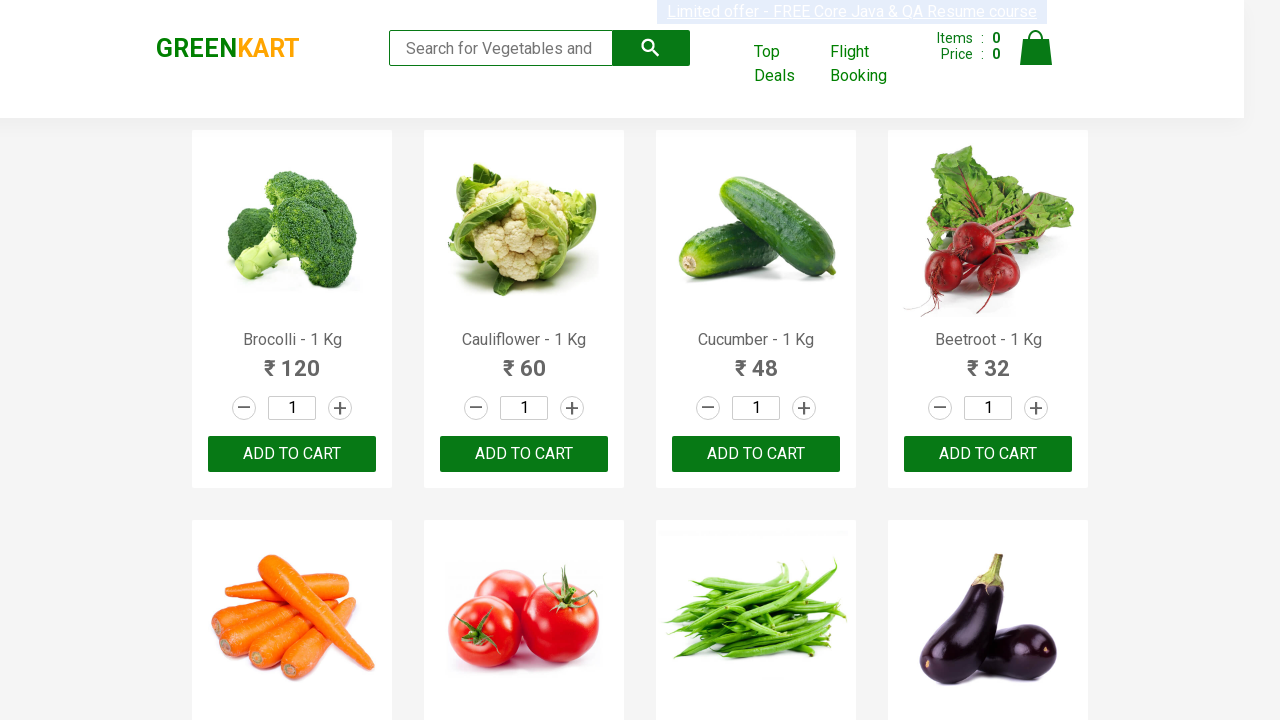

Filled search field with 'Carrot' on input[placeholder='Search for Vegetables and Fruits']
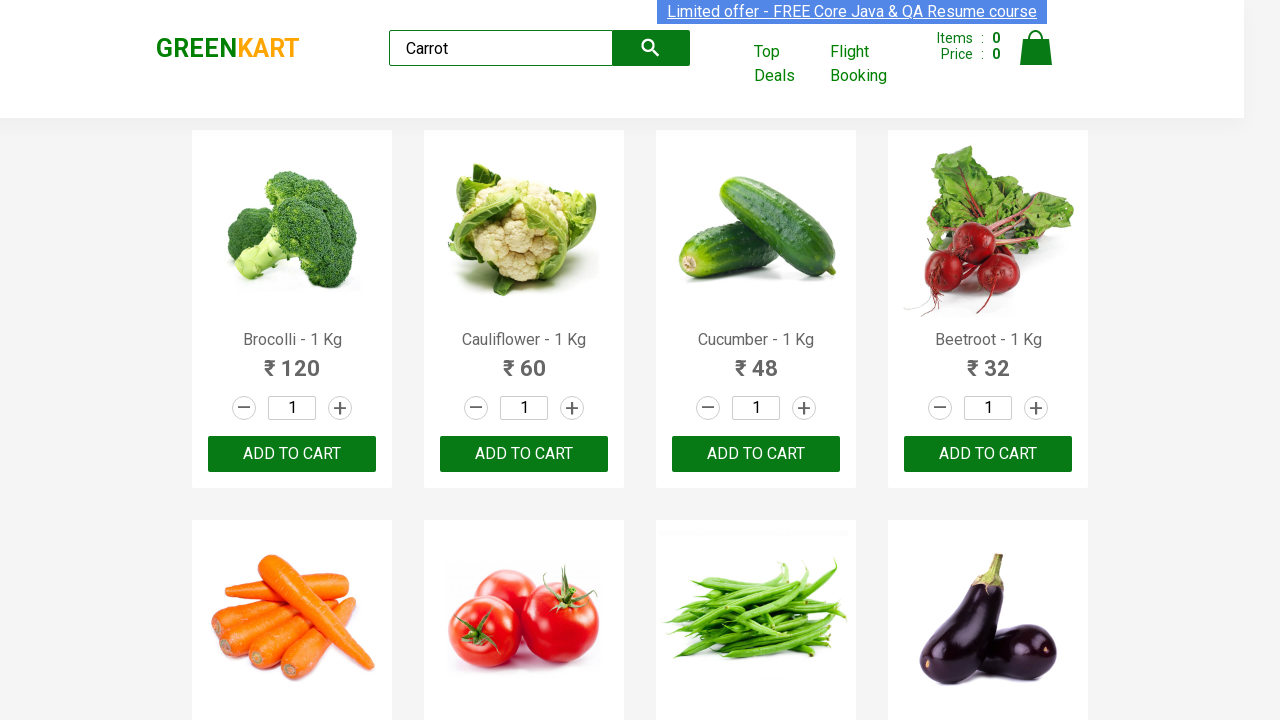

Waited 2 seconds for search results to load
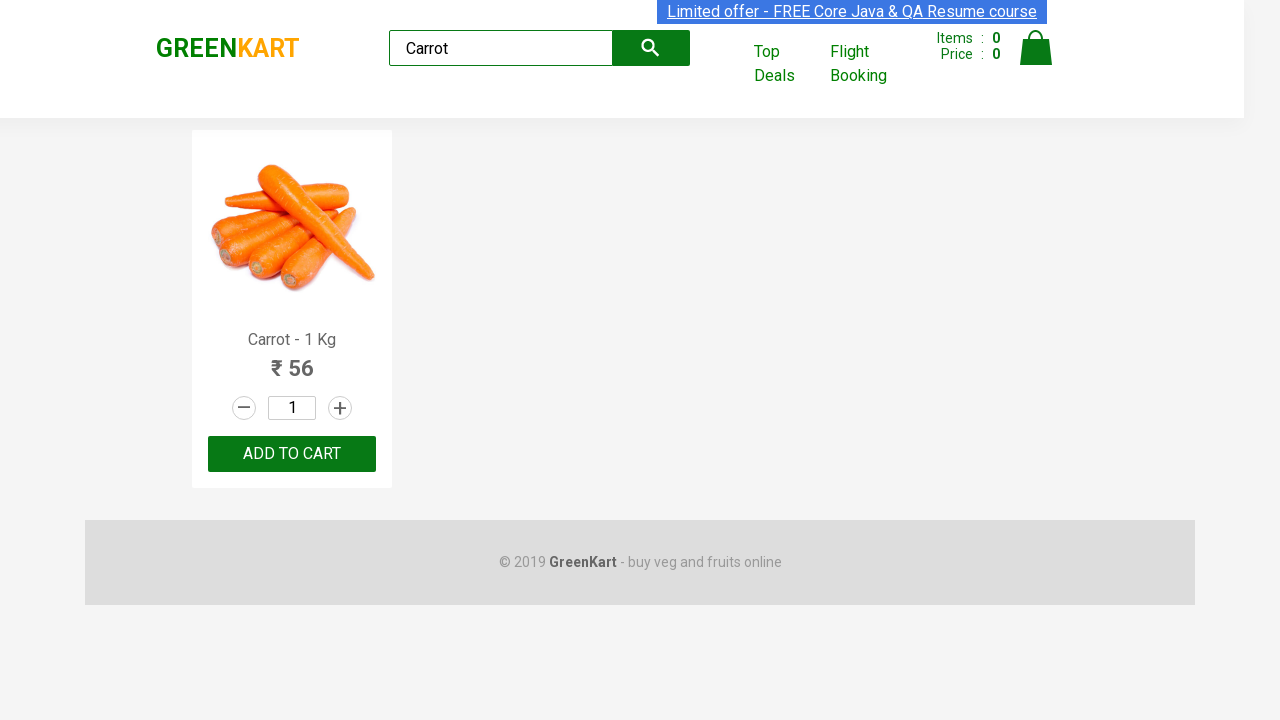

Added Carrot - 1 Kg to cart at (292, 454) on .product >> nth=0 >> text=ADD TO CART
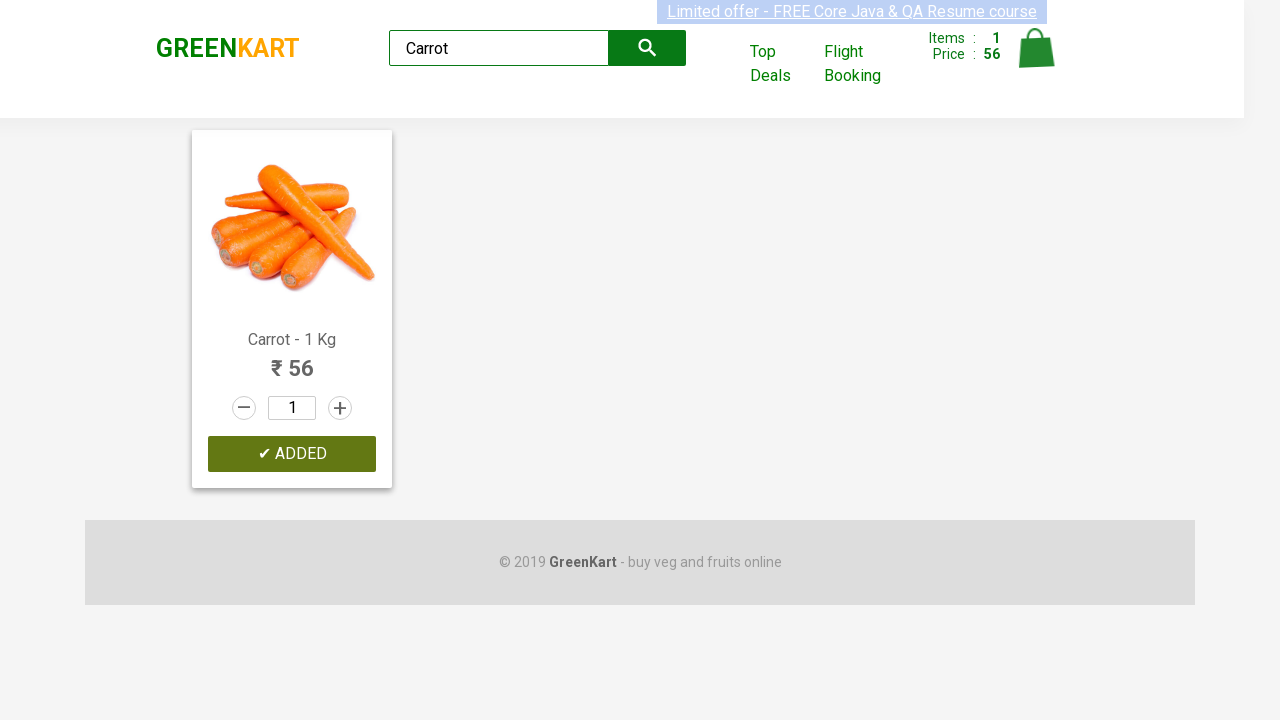

Cleared search field on input[placeholder='Search for Vegetables and Fruits']
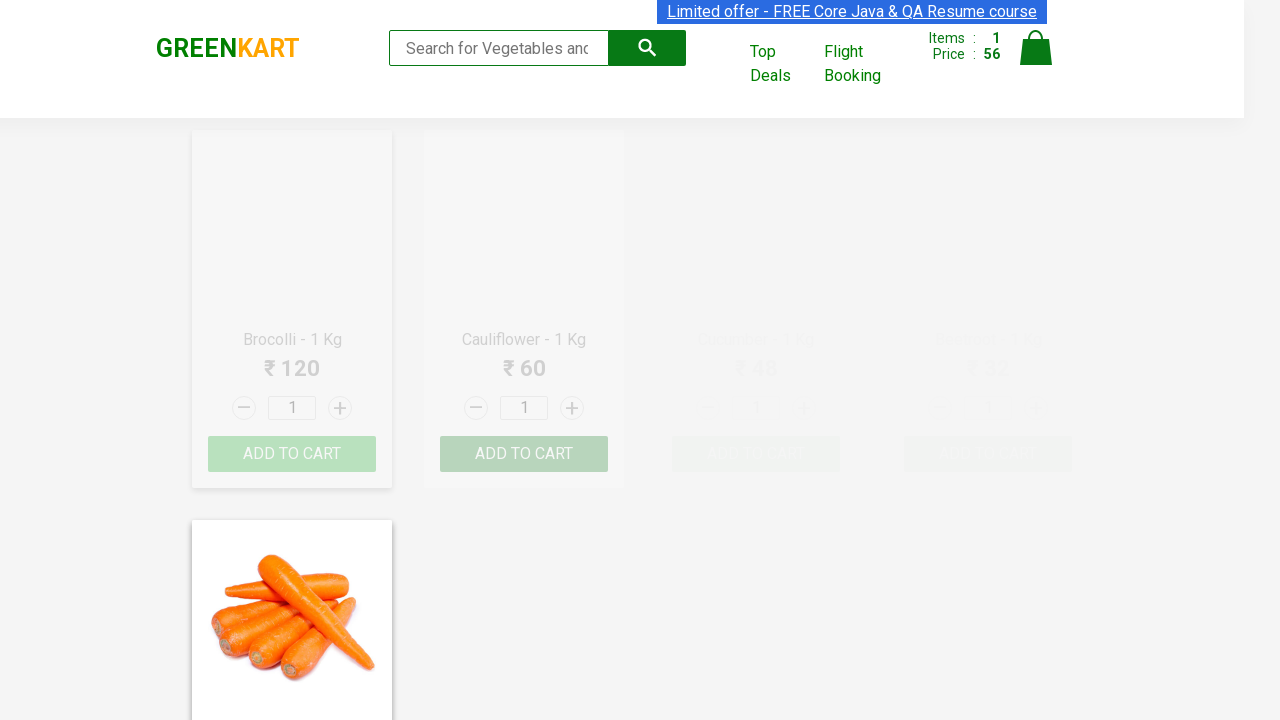

Waited 2 seconds for search field to clear
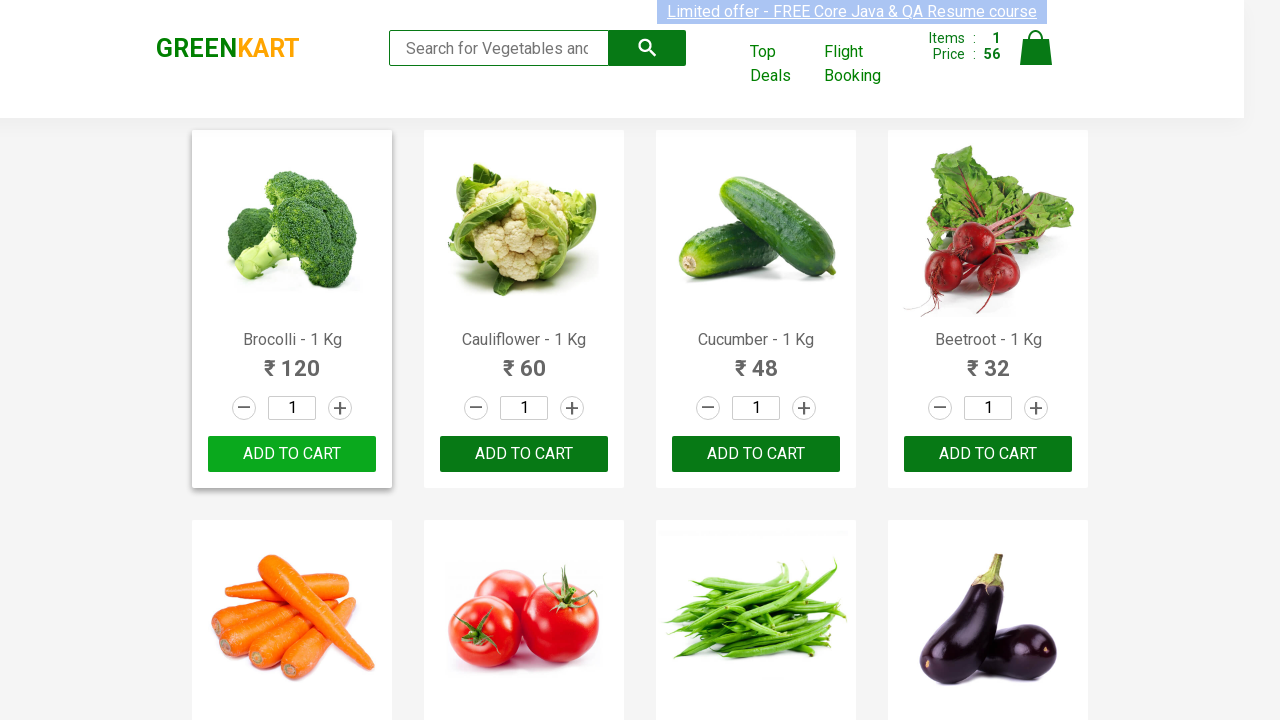

Filled search field with 'Tomato' on input[placeholder='Search for Vegetables and Fruits']
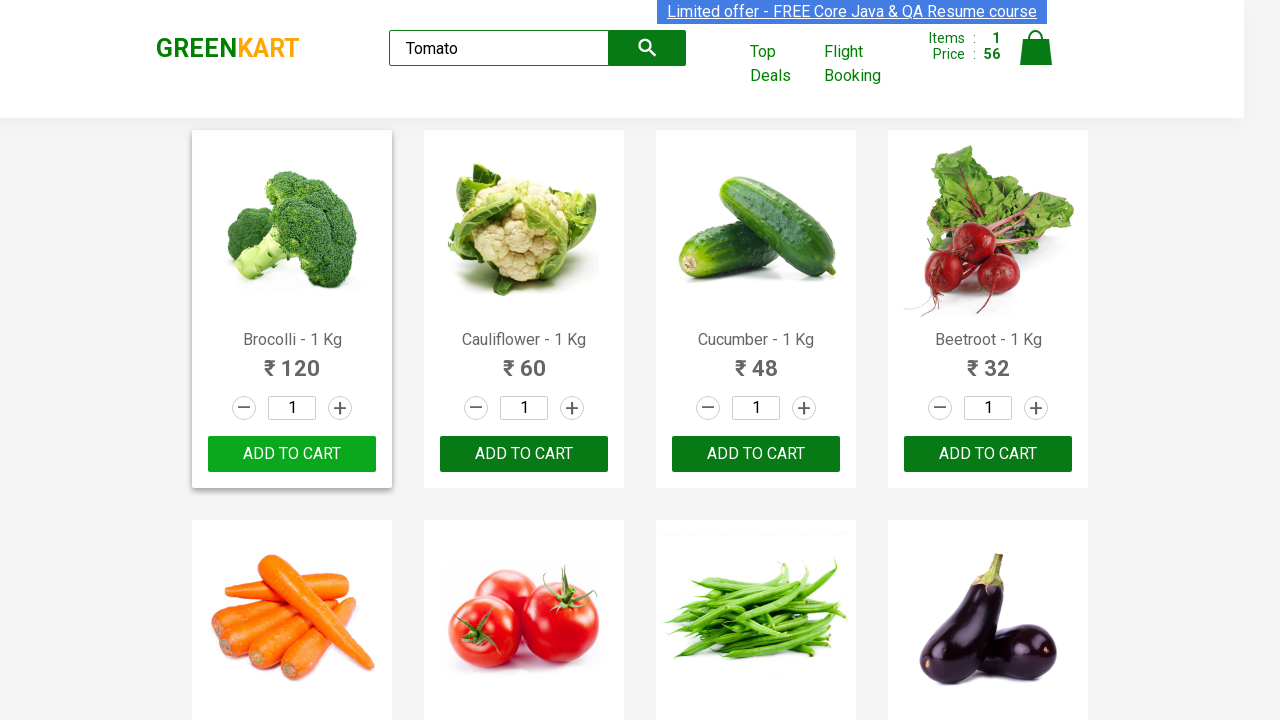

Waited 2 seconds for Tomato search results to load
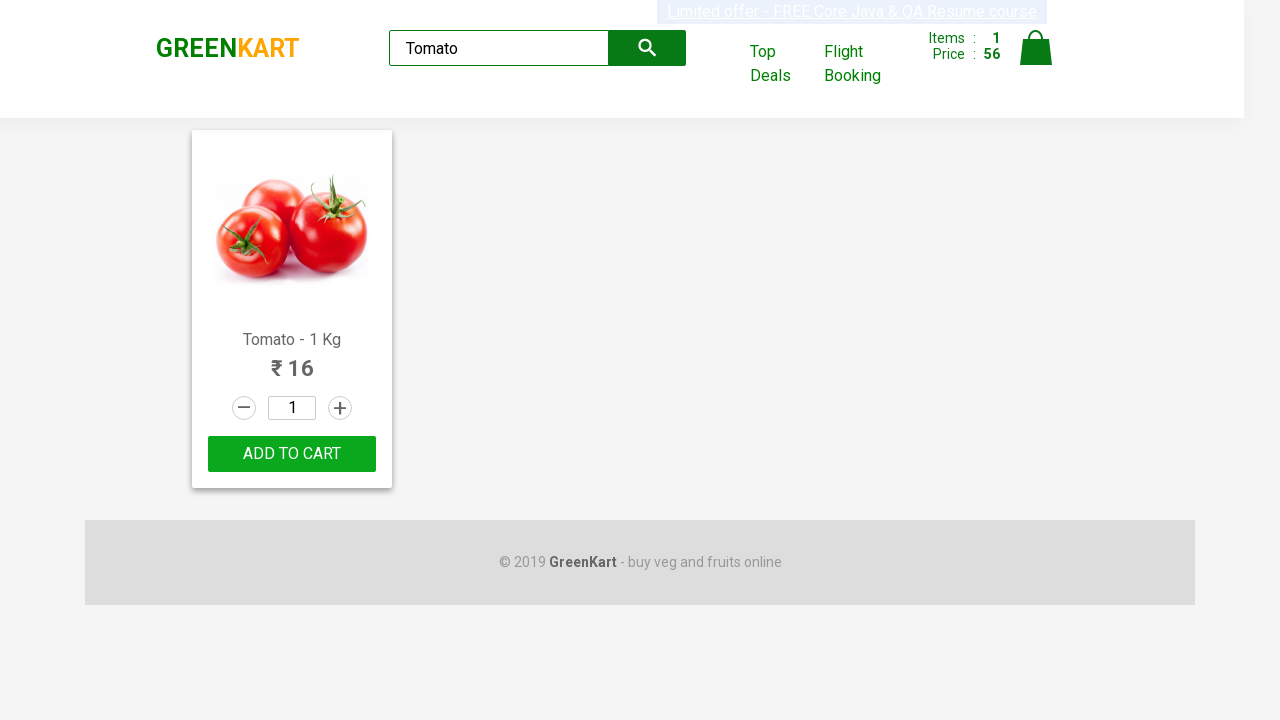

Added Tomato - 1 Kg to cart at (292, 454) on .product >> nth=0 >> text=ADD TO CART
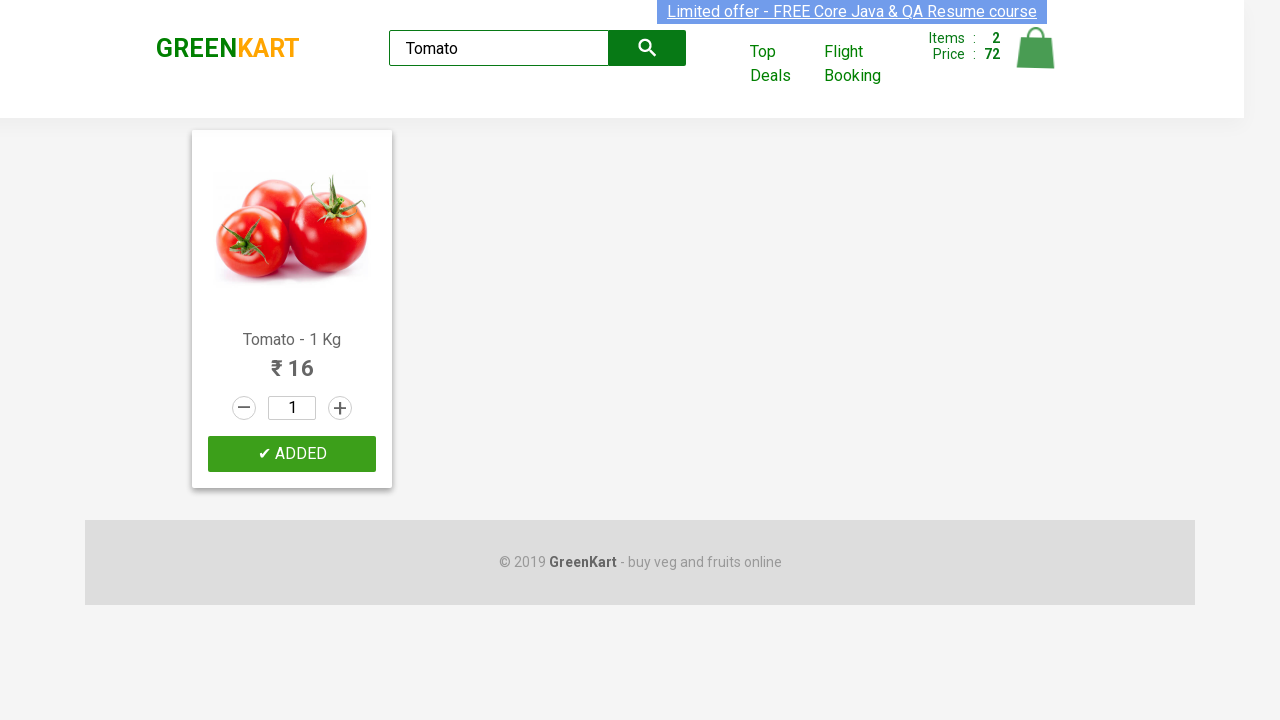

Clicked Cart button at (1036, 48) on [alt='Cart']
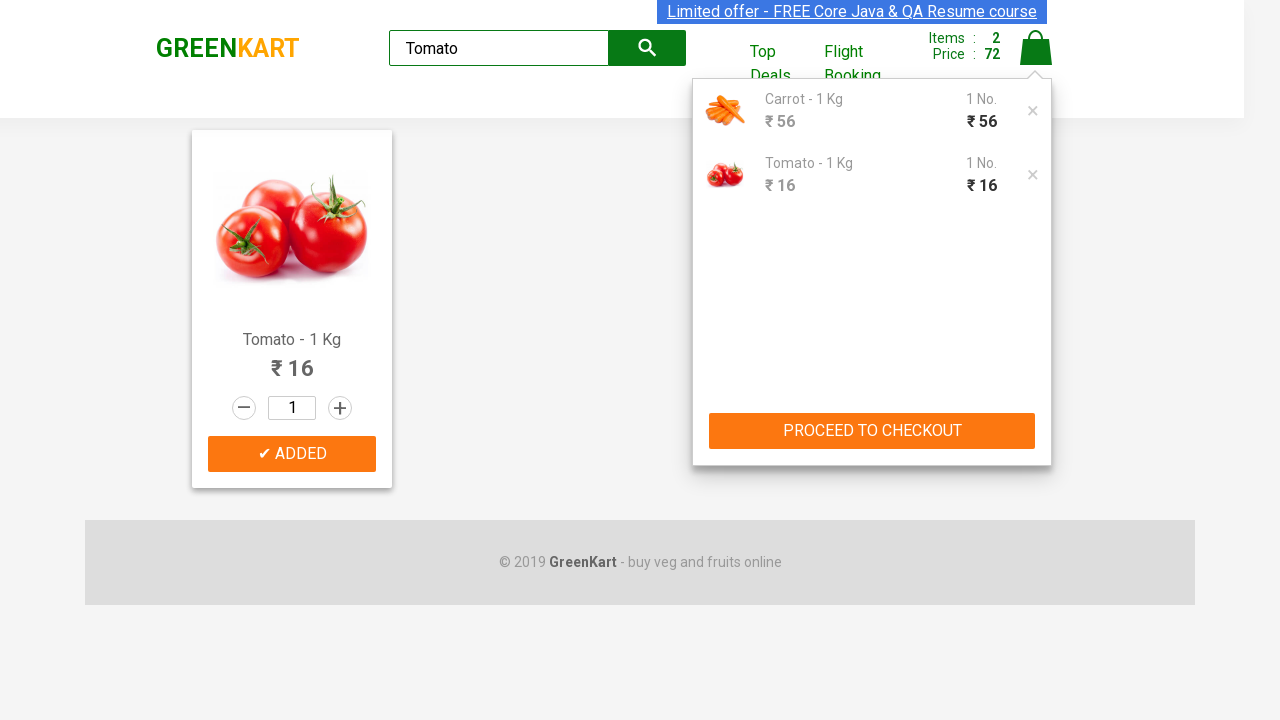

Clicked PROCEED TO CHECKOUT button at (872, 431) on text=PROCEED TO CHECKOUT
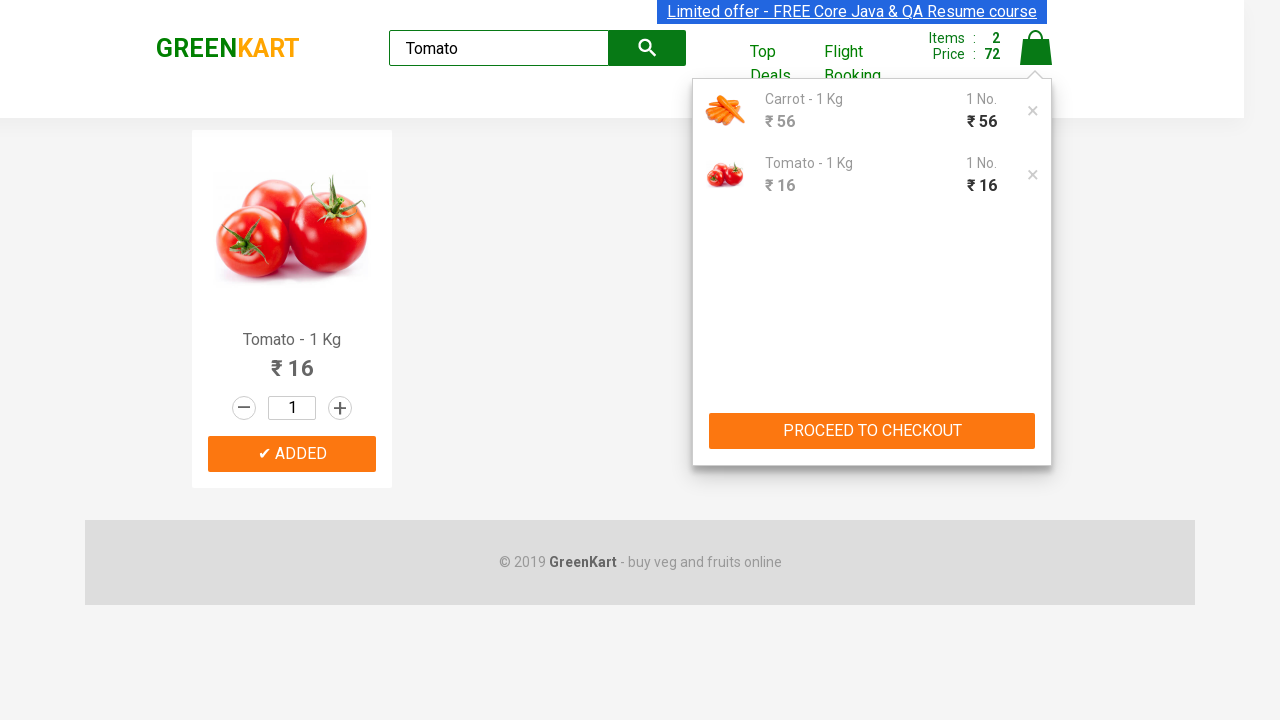

Clicked Place Order button at (1036, 491) on text=Place Order
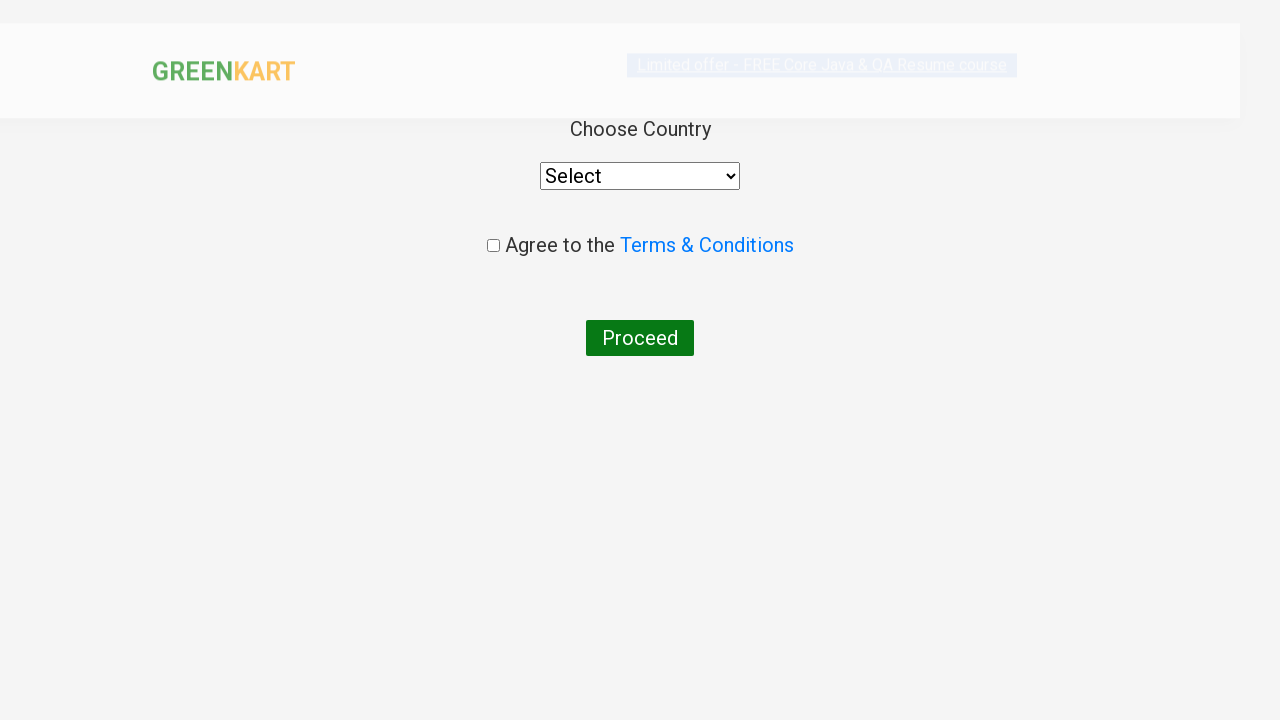

Verified Proceed button is visible on order confirmation page
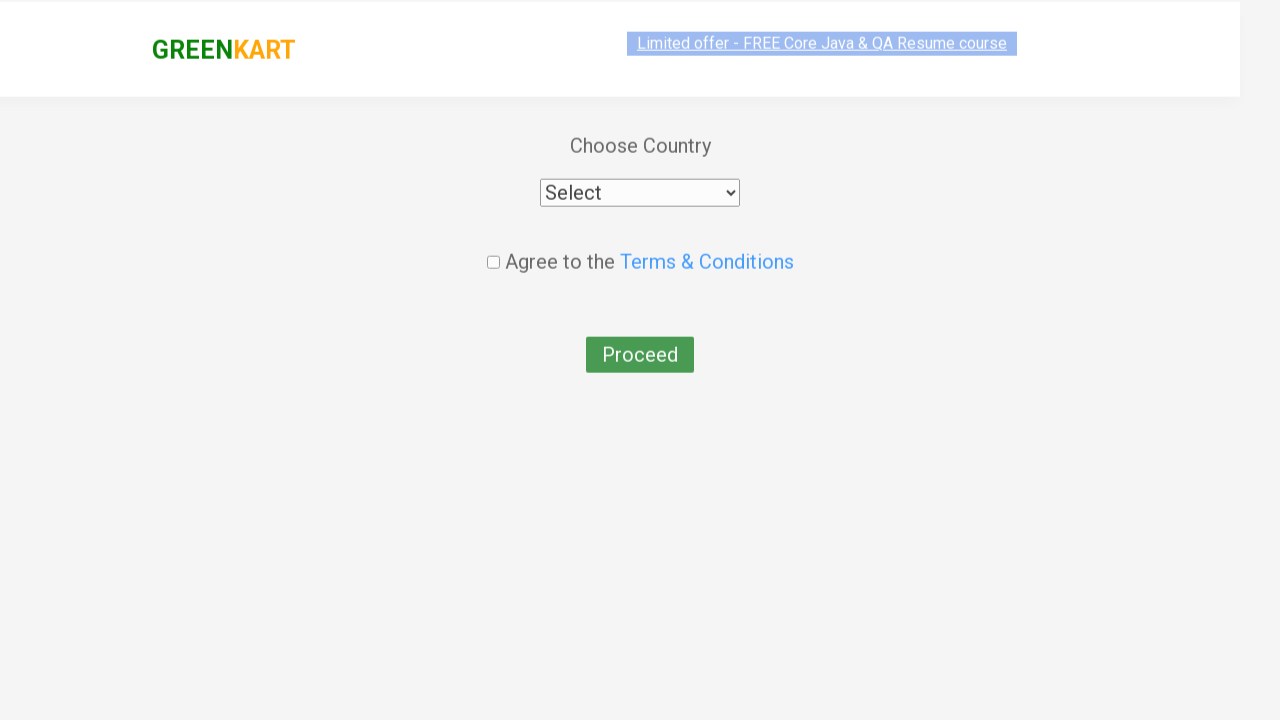

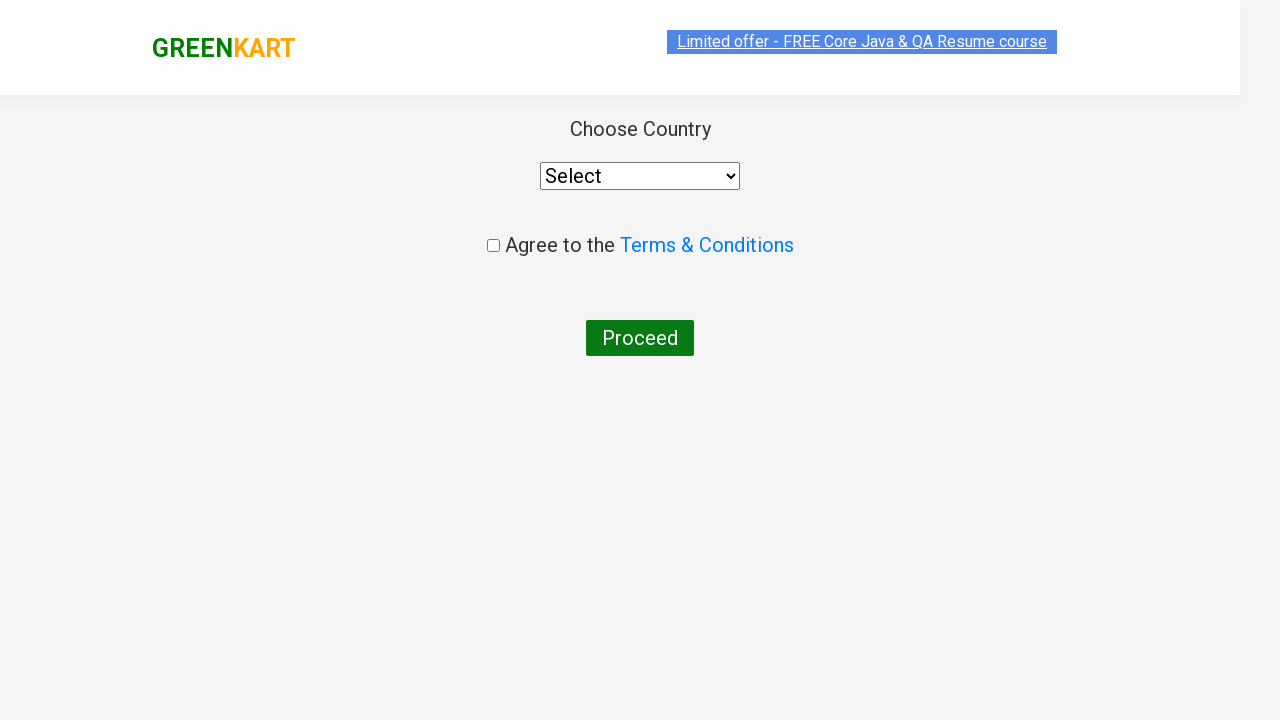